Tests a slow calculator web application by setting a delay value, performing an addition operation (7 + 8), and verifying the result equals 15

Starting URL: https://bonigarcia.dev/selenium-webdriver-java/slow-calculator.html

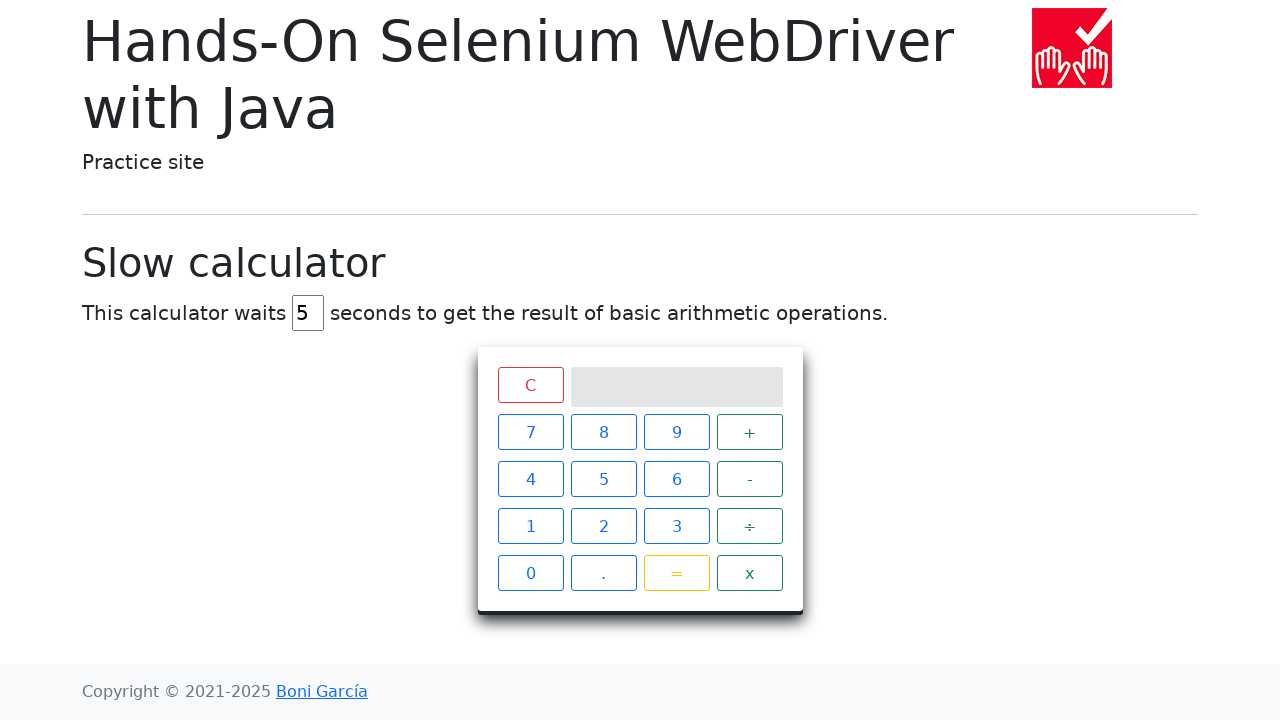

Cleared delay input field on #delay
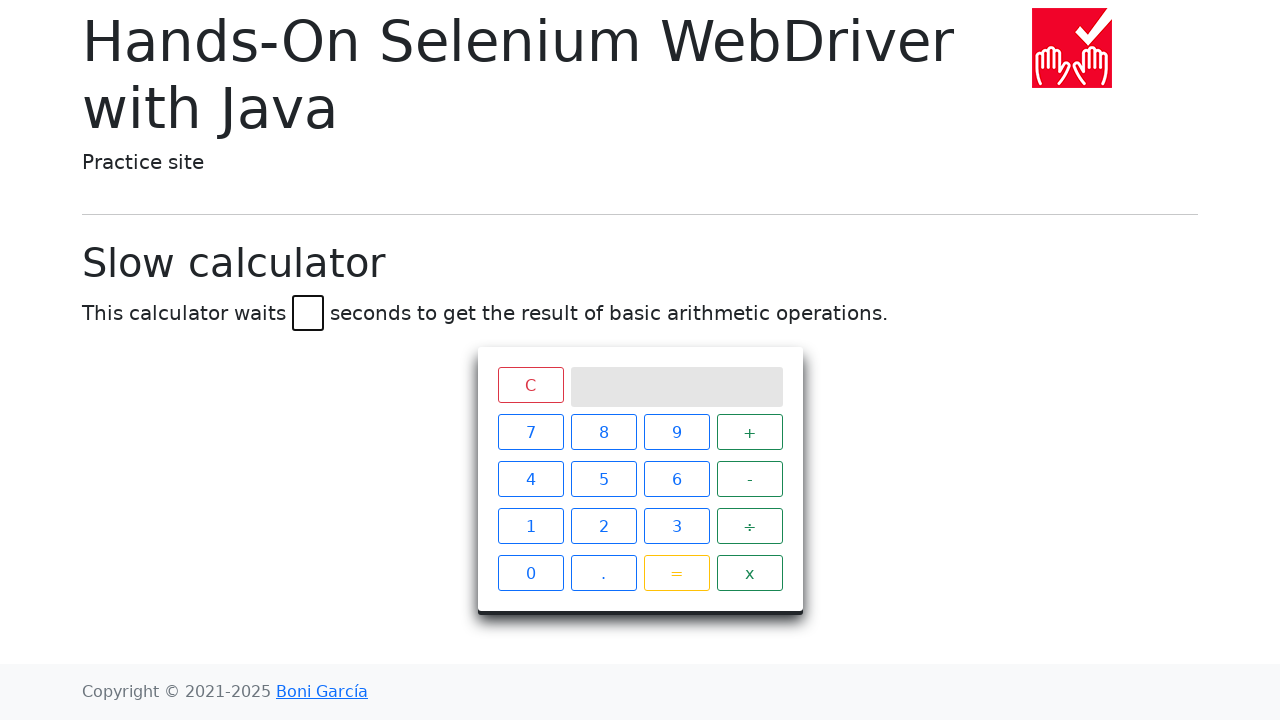

Set delay value to 45 seconds on #delay
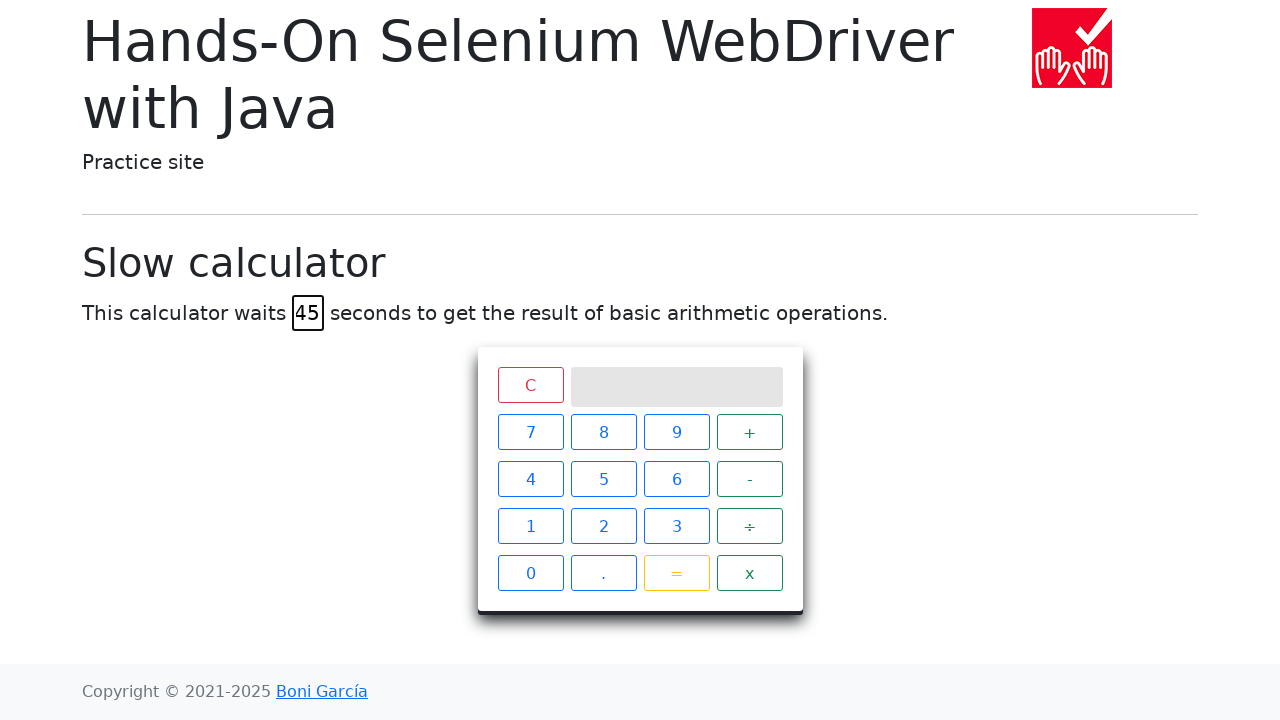

Clicked number 7 at (530, 432) on xpath=//span[contains(text(),'7')]
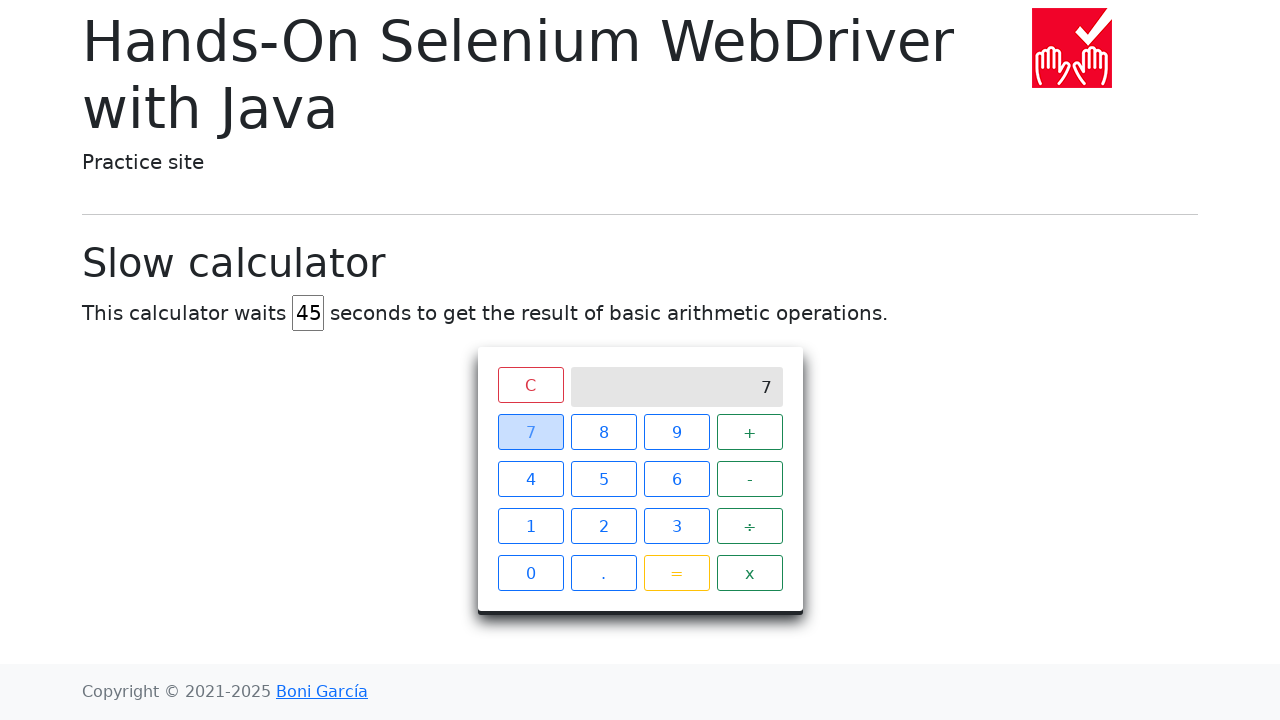

Clicked plus operator at (750, 432) on xpath=//span[contains(text(),'+')]
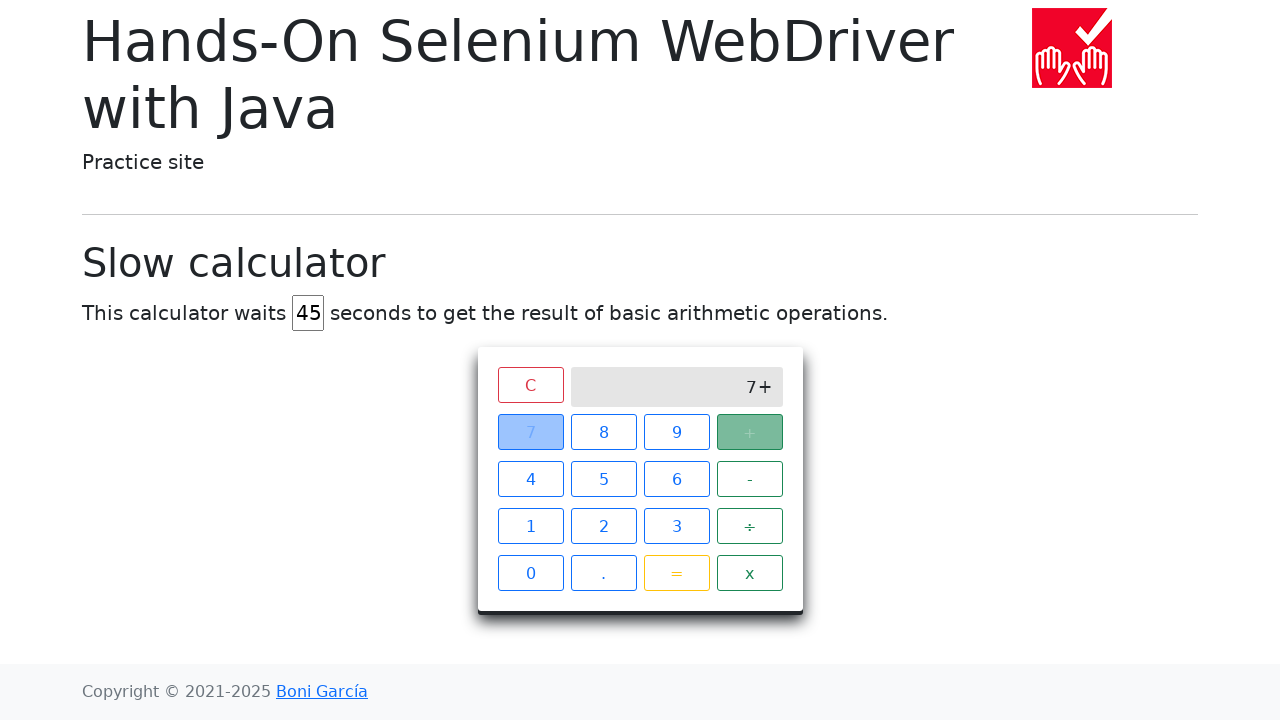

Clicked number 8 at (604, 432) on xpath=//span[contains(text(),'8')]
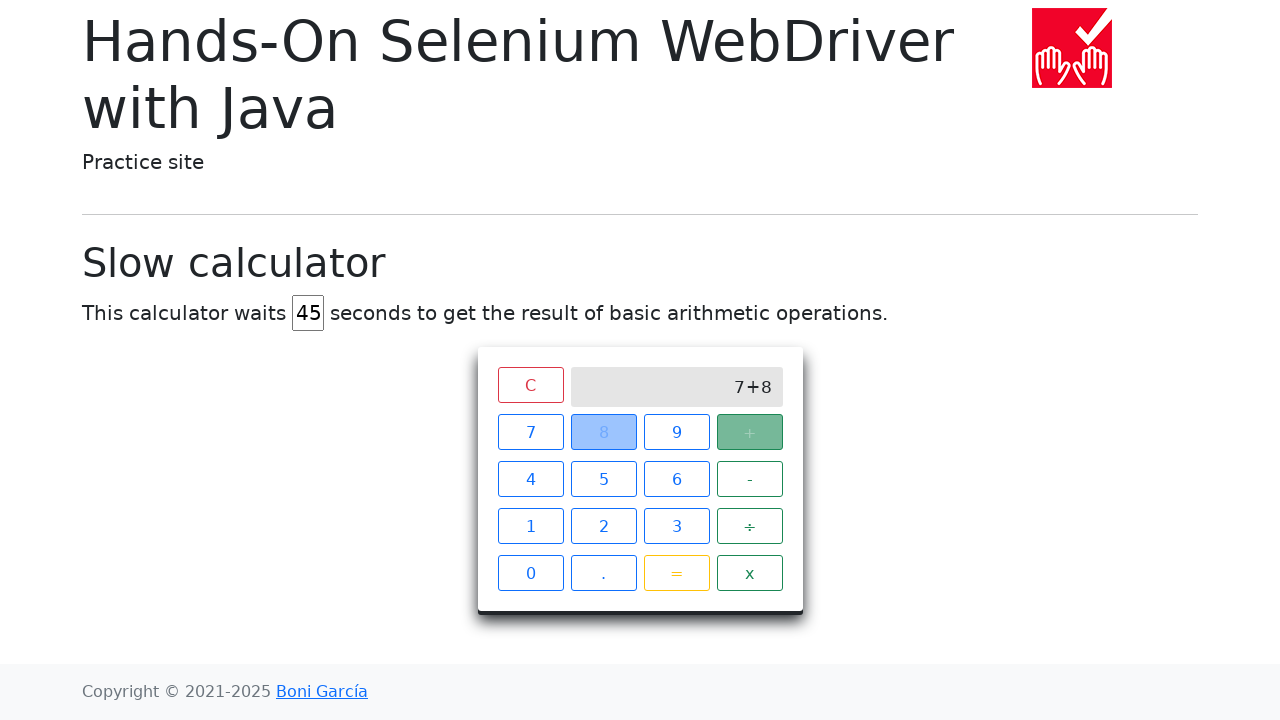

Clicked equals button to perform calculation at (676, 573) on xpath=//span[contains(text(),'=')]
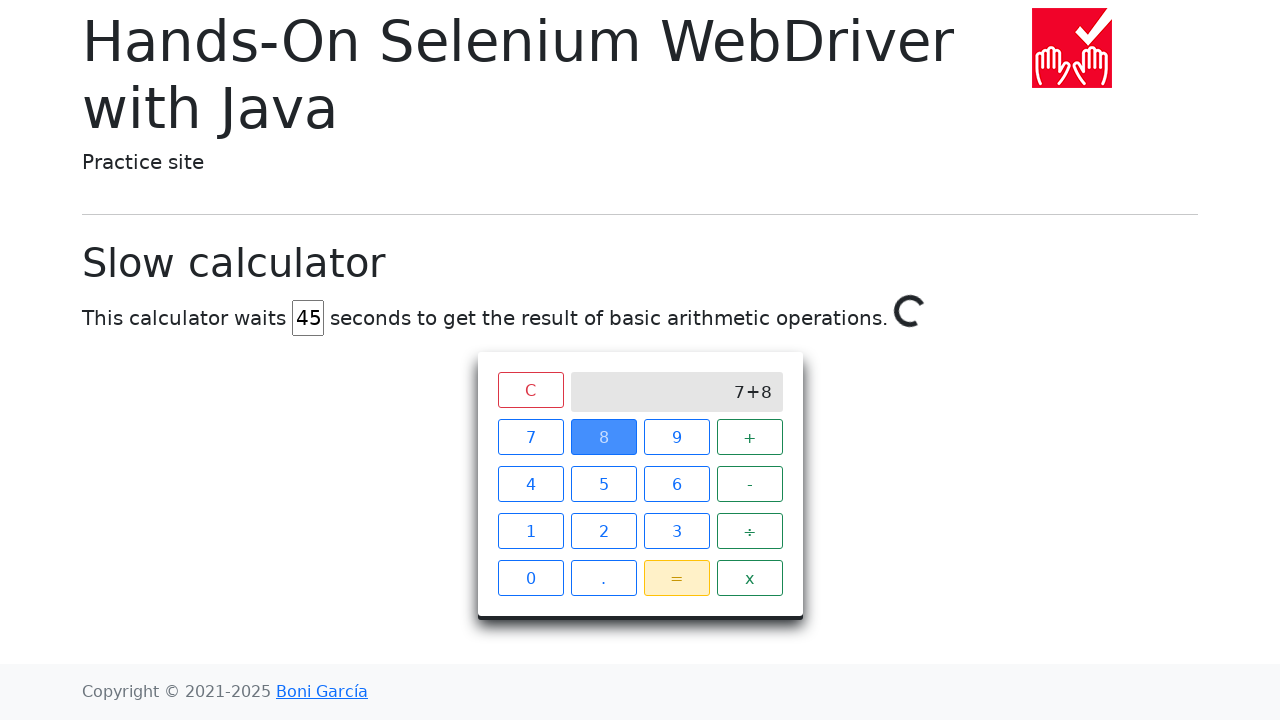

Waited for calculation result to display 15
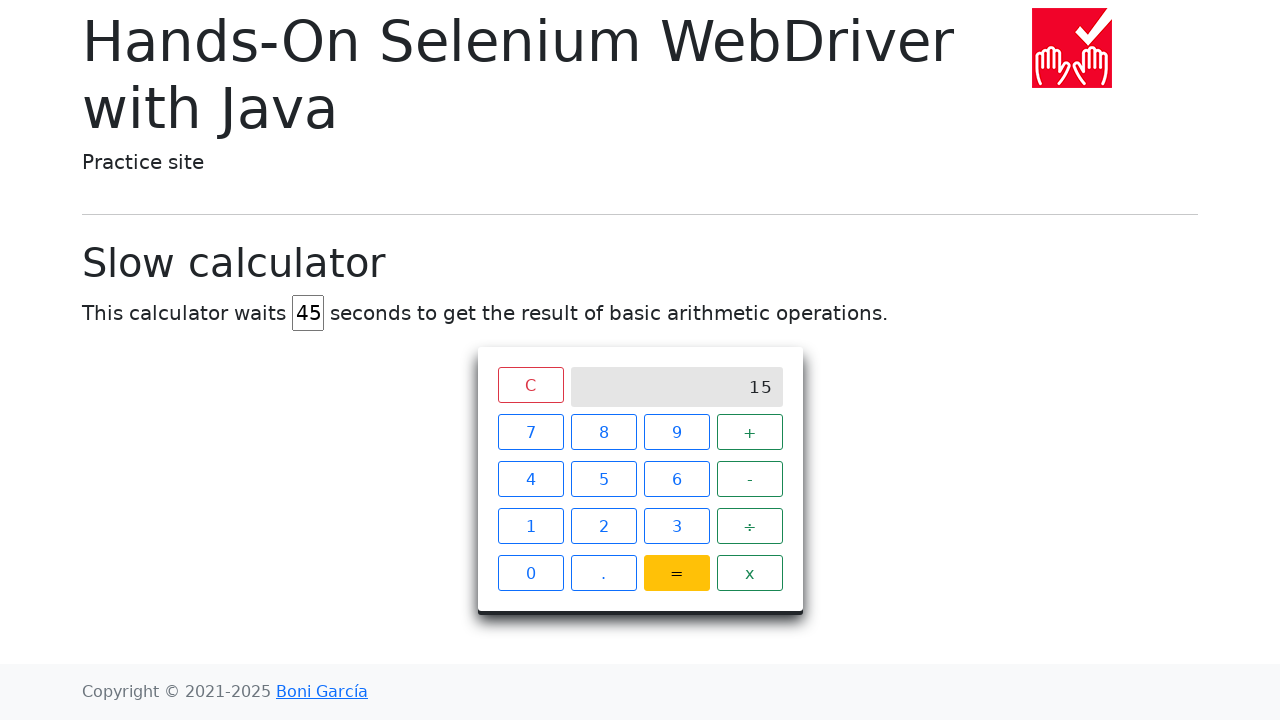

Verified calculator result equals 15
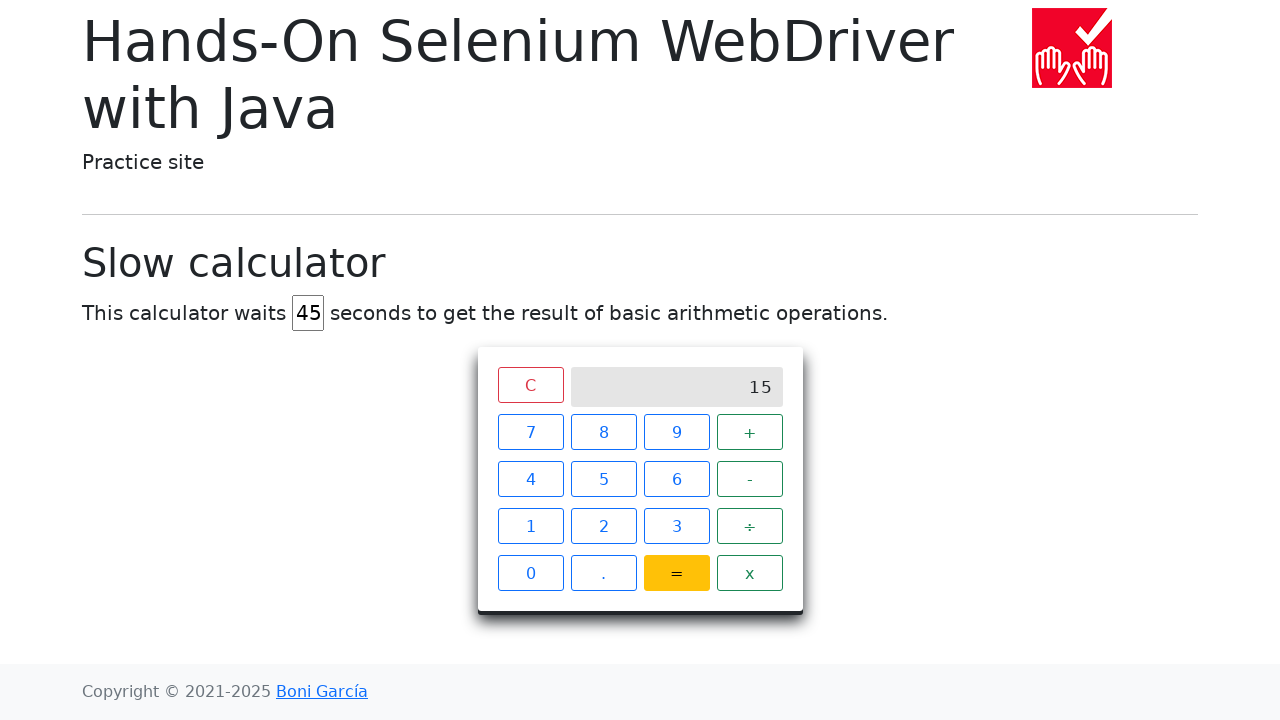

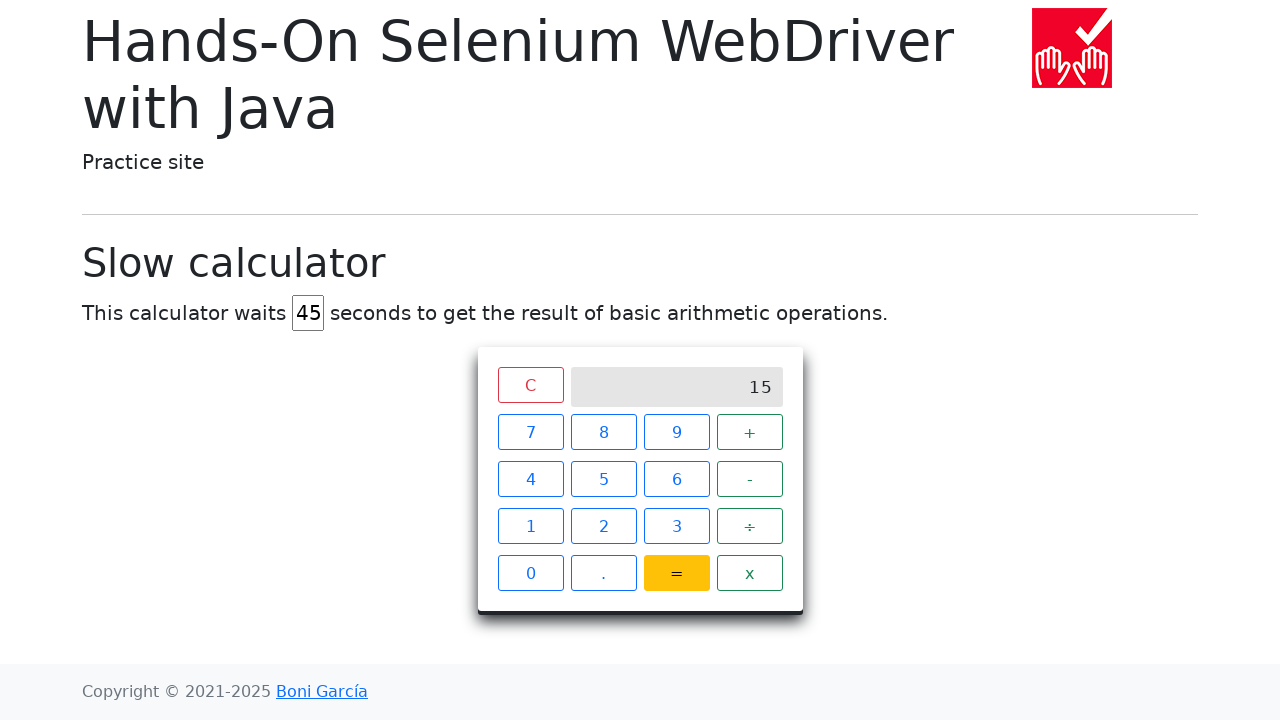